Tests dropdown handling functionality by interacting with various types of dropdowns including custom dropdowns, old-style select menus, and multi-select dropdowns on the DemoQA website.

Starting URL: https://demoqa.com/select-menu

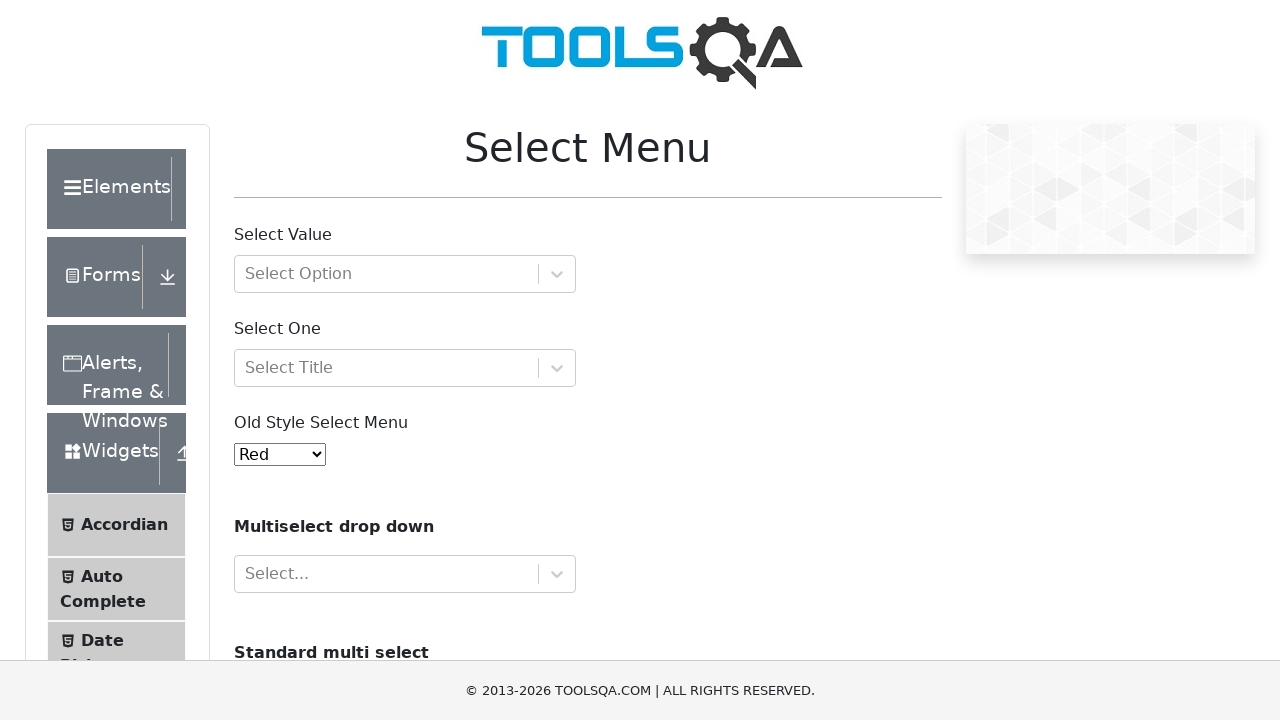

Clicked 'Select Value' dropdown to open it at (405, 274) on xpath=//*[@id='withOptGroup']/div
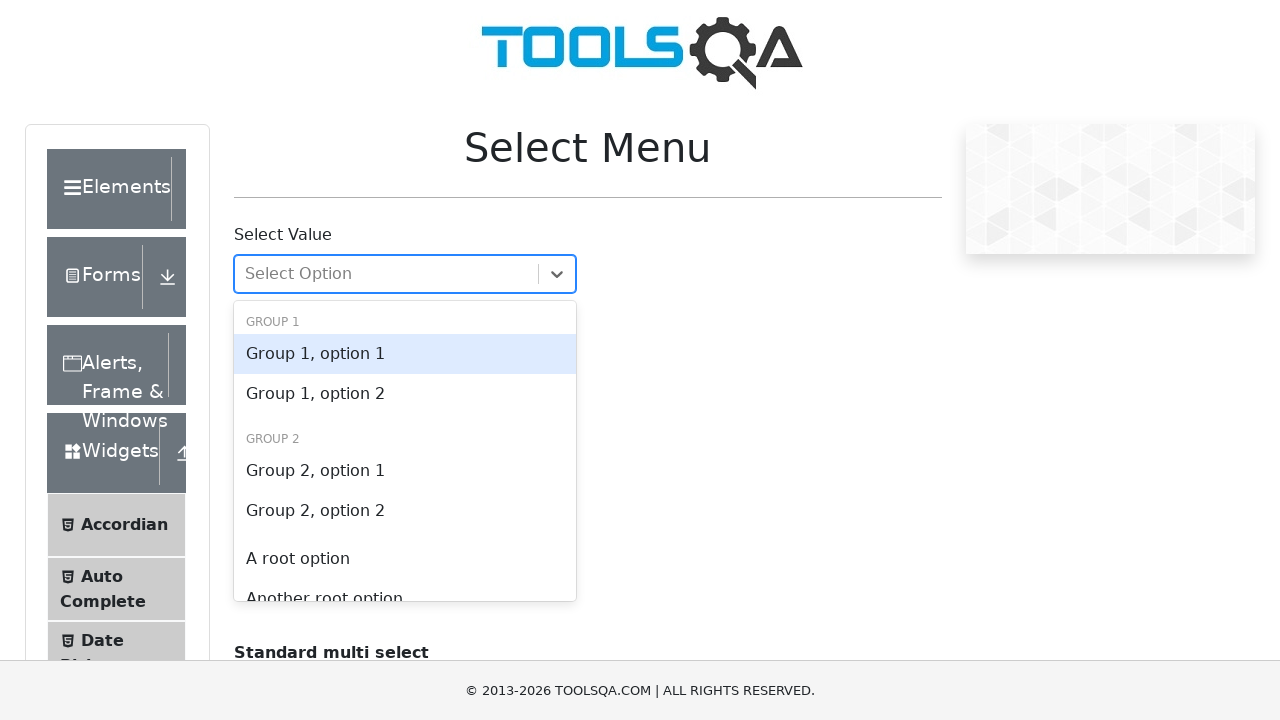

Selected 'Group 1, option 1' from the dropdown at (405, 354) on xpath=//div[contains(text(),'Group 1, option 1')]
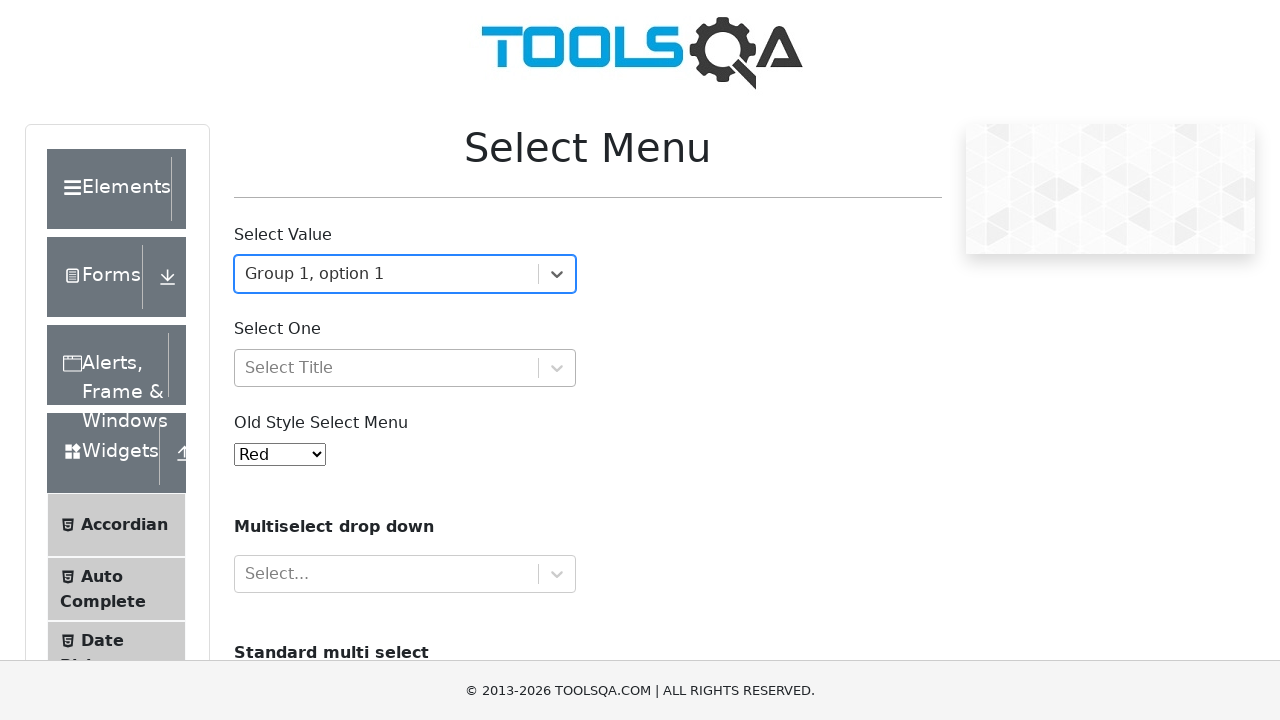

Clicked 'Select One' dropdown to open it at (405, 368) on xpath=//*[@id='selectOne']/div
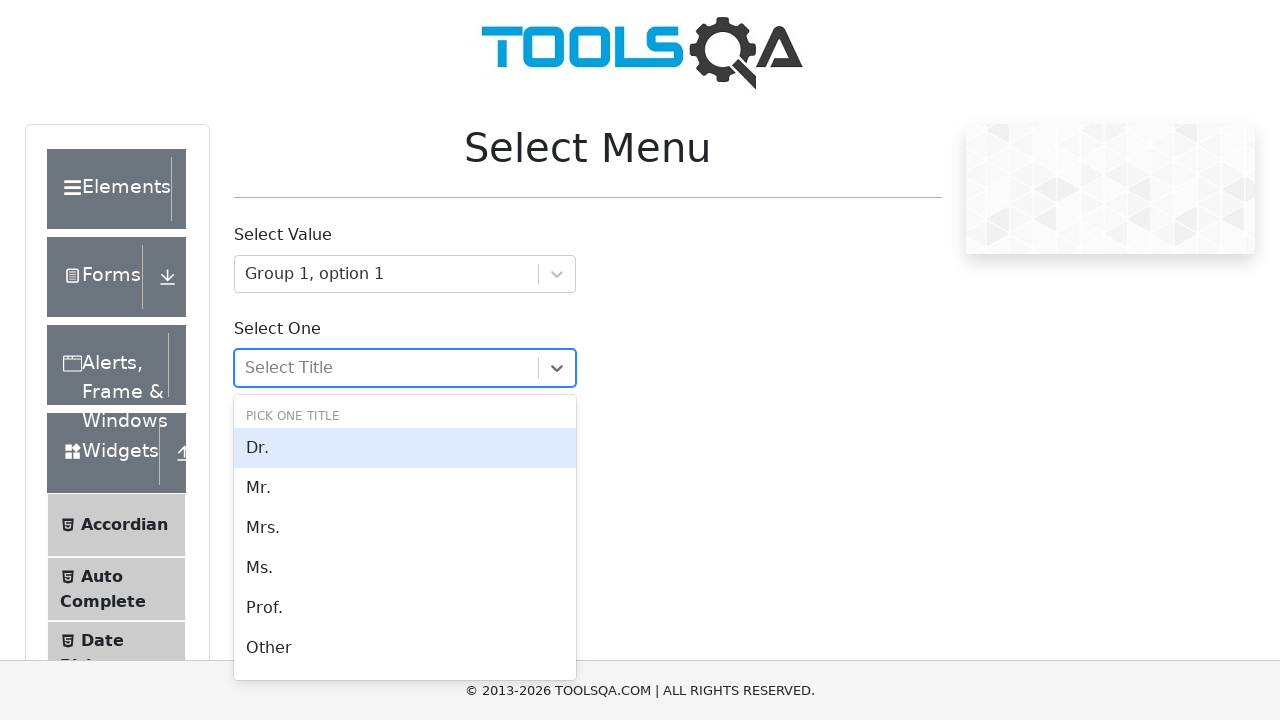

Selected 'Dr.' from the 'Select One' dropdown at (405, 448) on xpath=//div[contains(text(),'Dr.')]
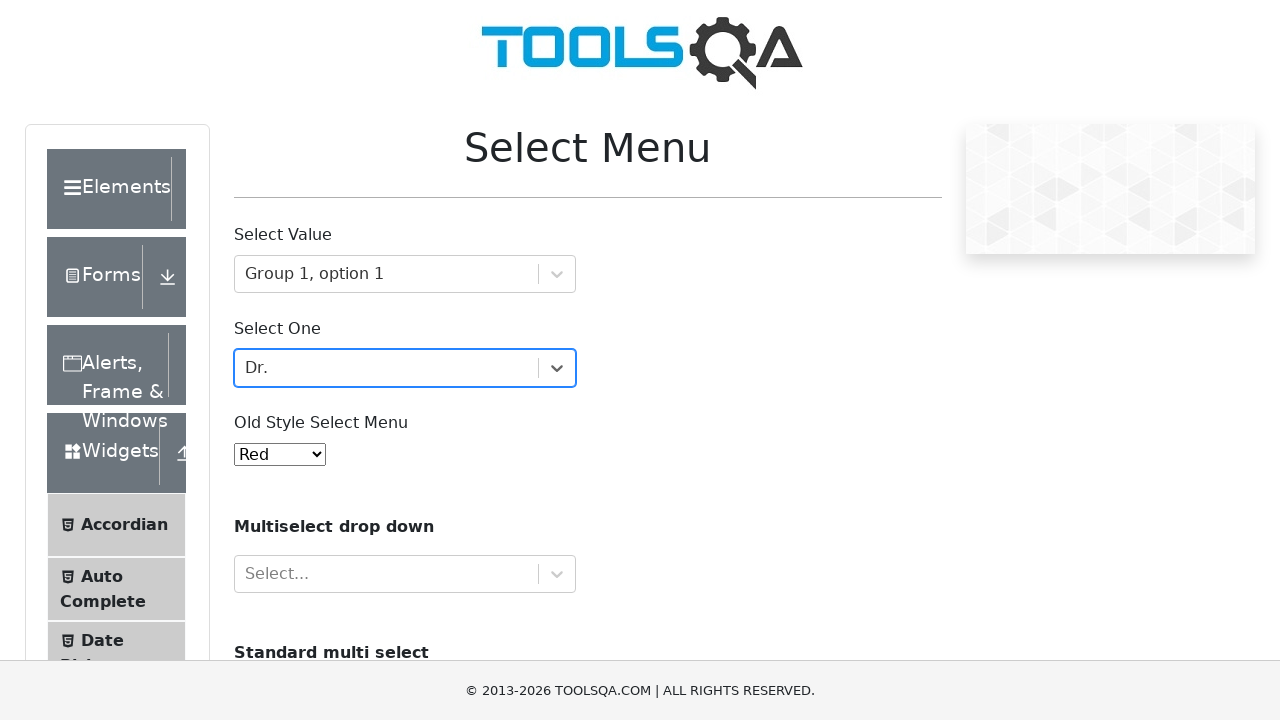

Selected 'Blue' from the 'Old Style Menu' native select dropdown on #oldSelectMenu
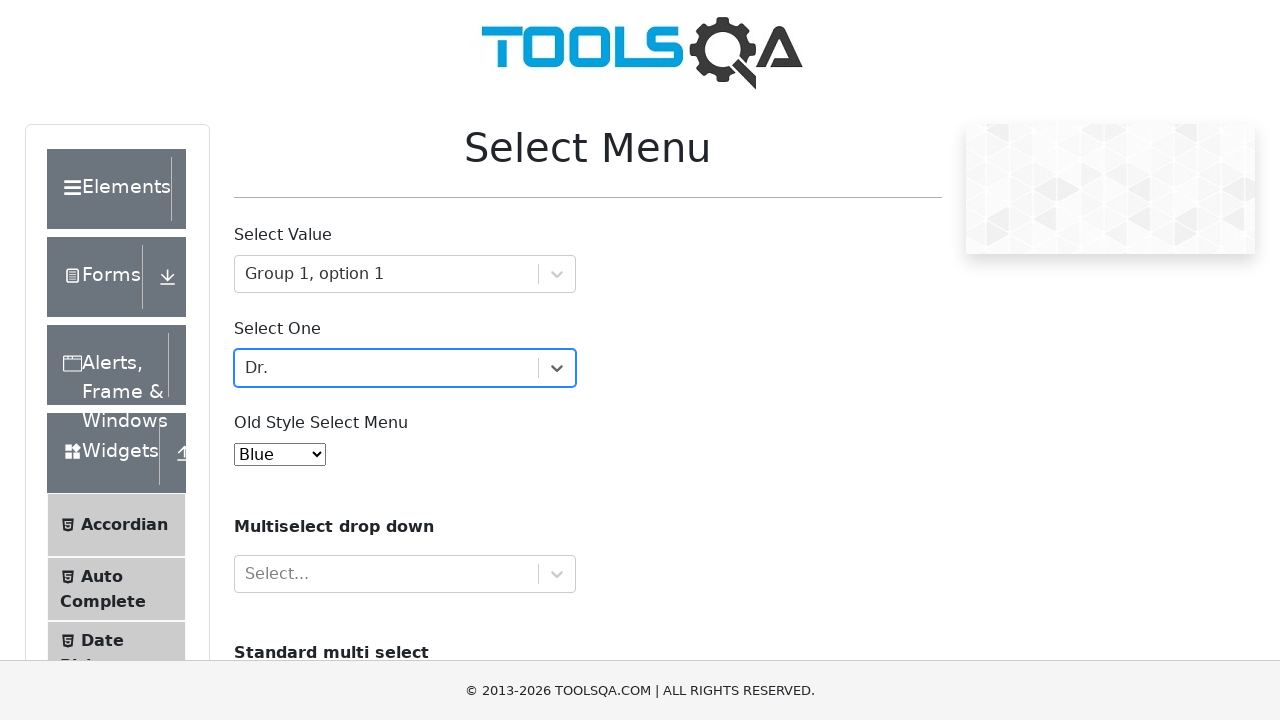

Clicked Multi-Select dropdown to open it at (386, 574) on xpath=//*[@id='selectMenuContainer']/div[7]/div/div/div/div[1]
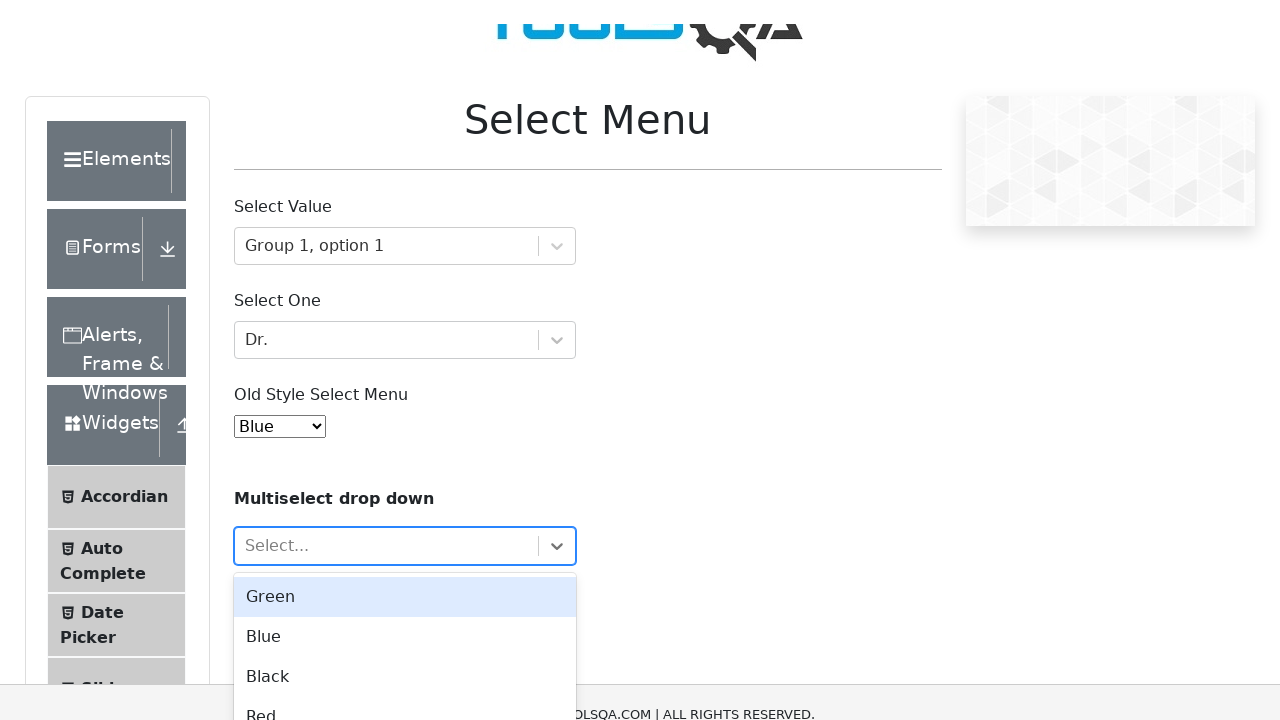

Selected 'Green' option from the multi-select dropdown at (405, 568) on xpath=//div[contains(text(),'Green')]
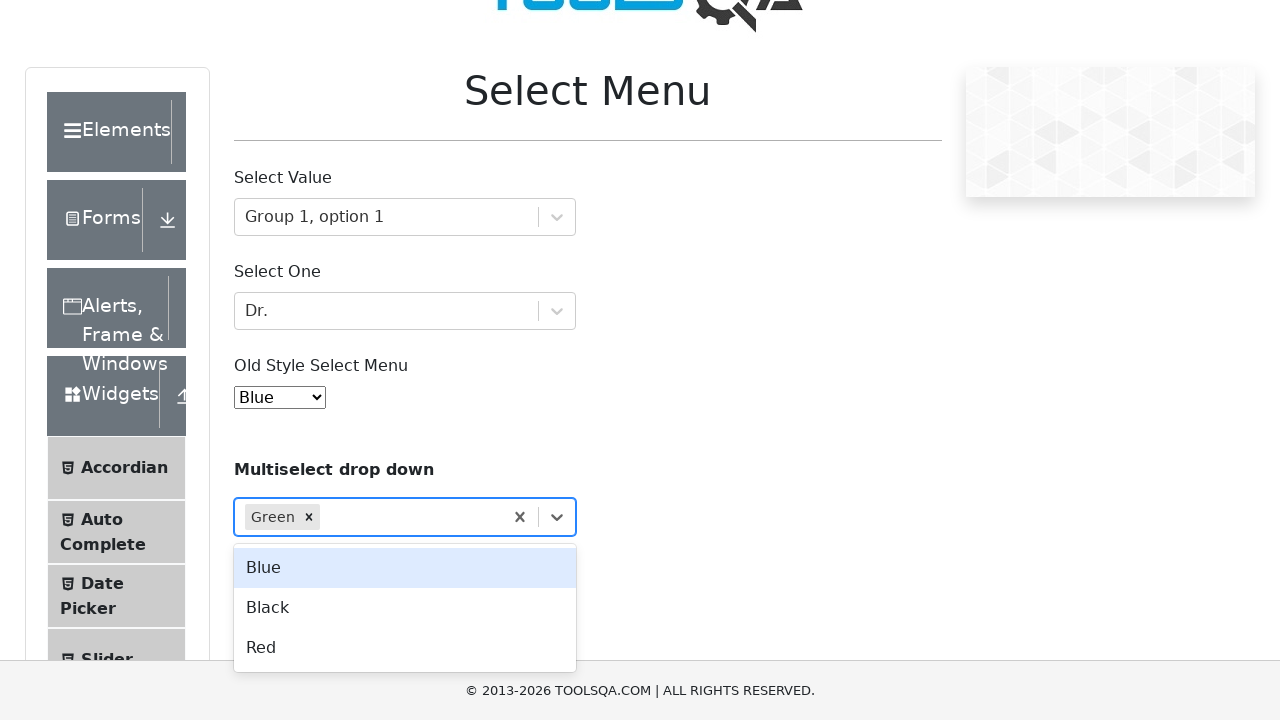

Selected 'Red' option from the multi-select dropdown at (405, 648) on xpath=//div[contains(text(),'Red')]
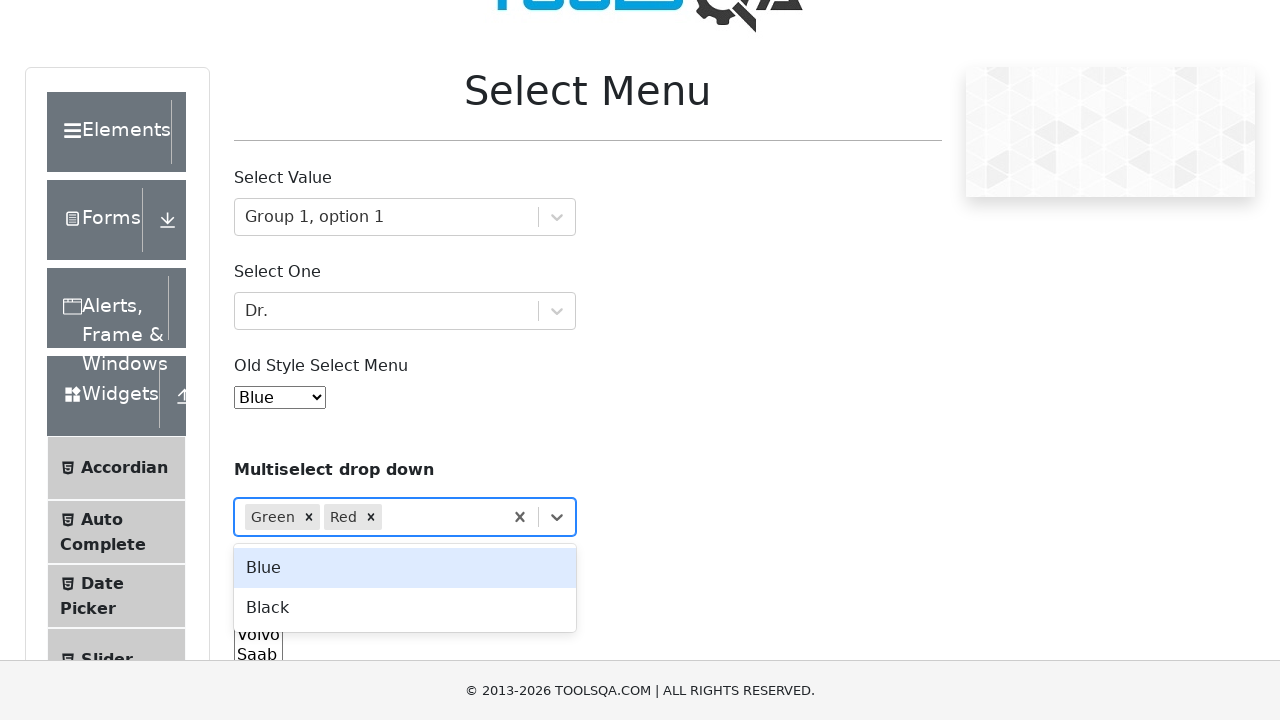

Selected 'Volvo' from the 'Standard Multi-Select' dropdown on #cars
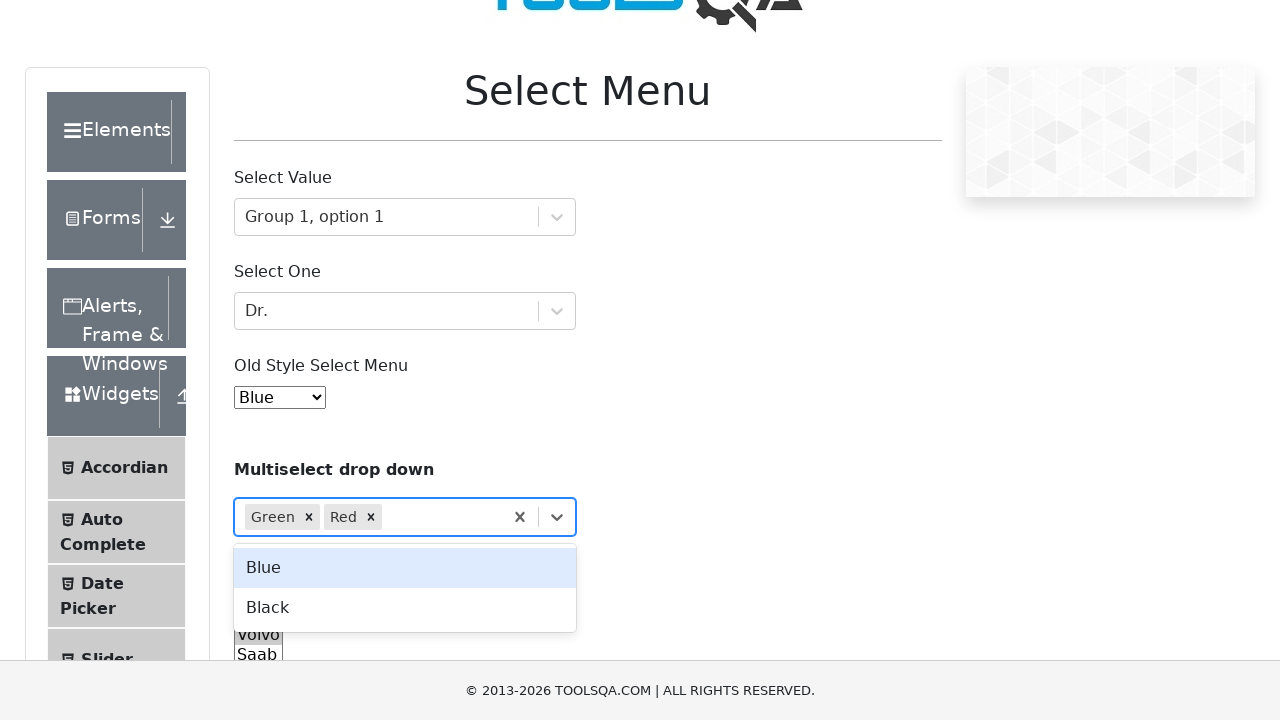

Selected multiple options 'Volvo' and 'Audi' from the 'Standard Multi-Select' dropdown on #cars
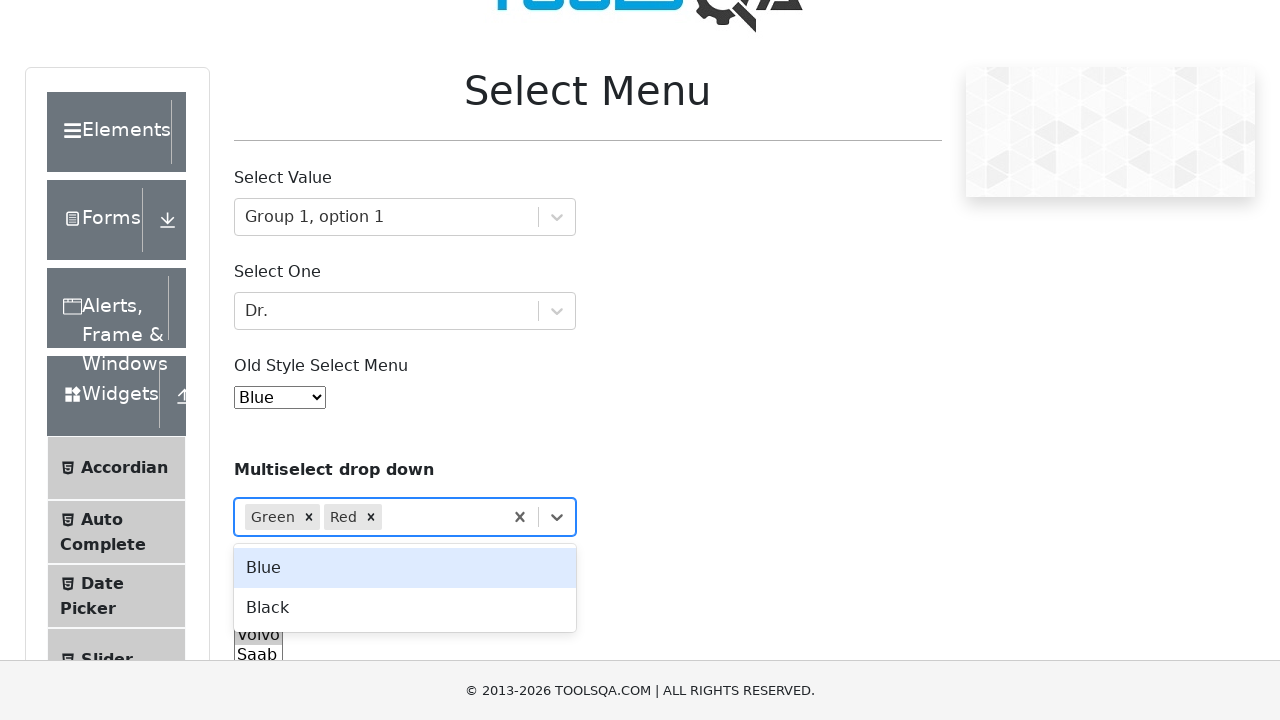

Waited 1 second to observe the final state of all dropdowns
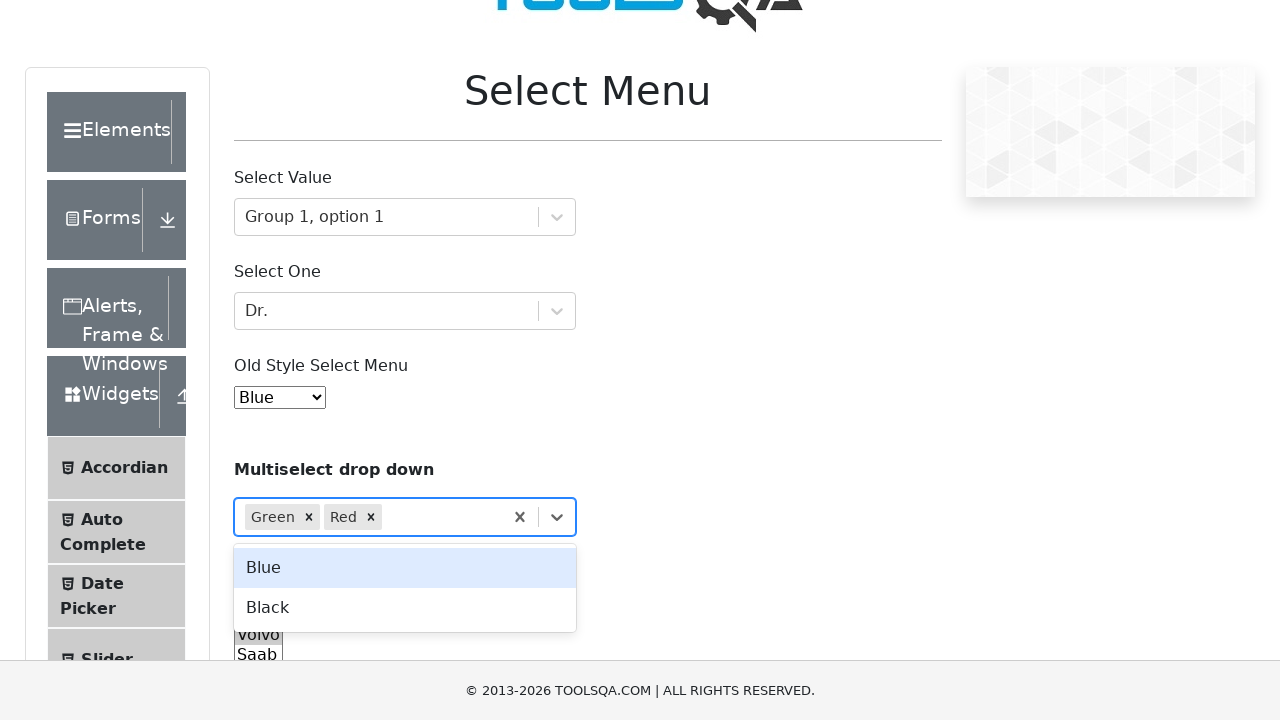

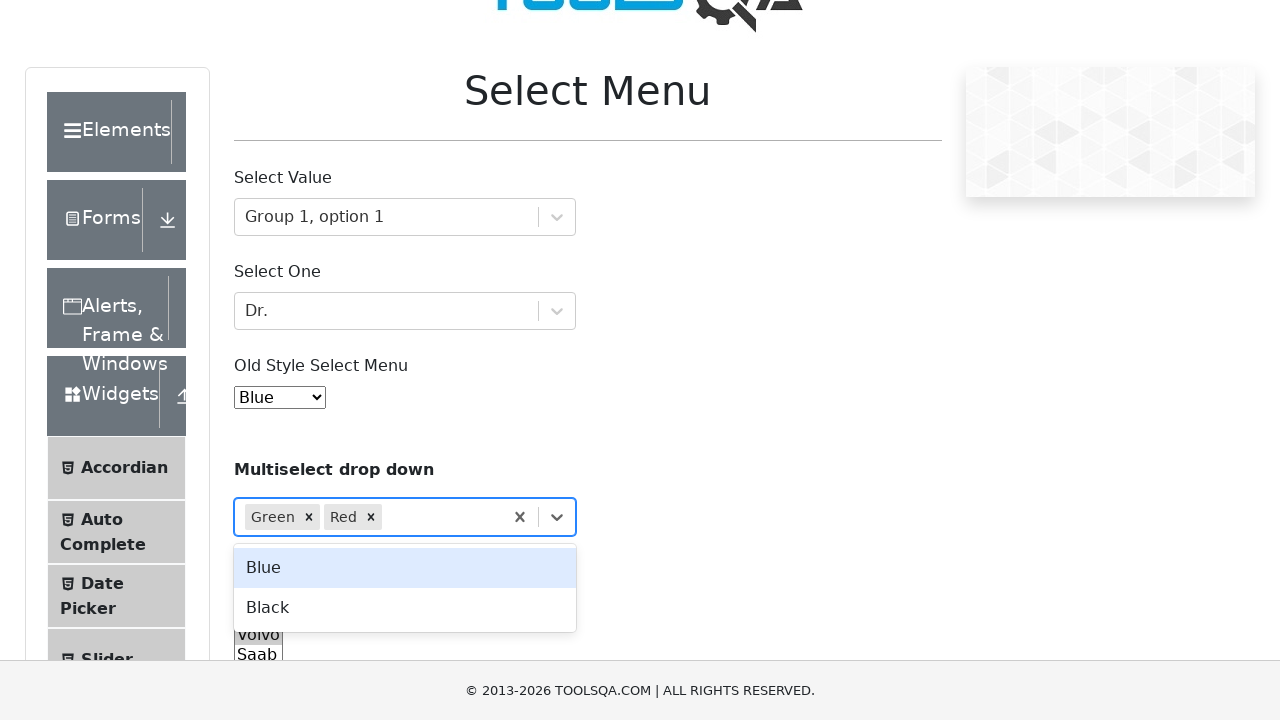